Tests sweet alert functionality by clicking a show button and then dismissing the alert

Starting URL: https://leafground.com/alert.xhtml

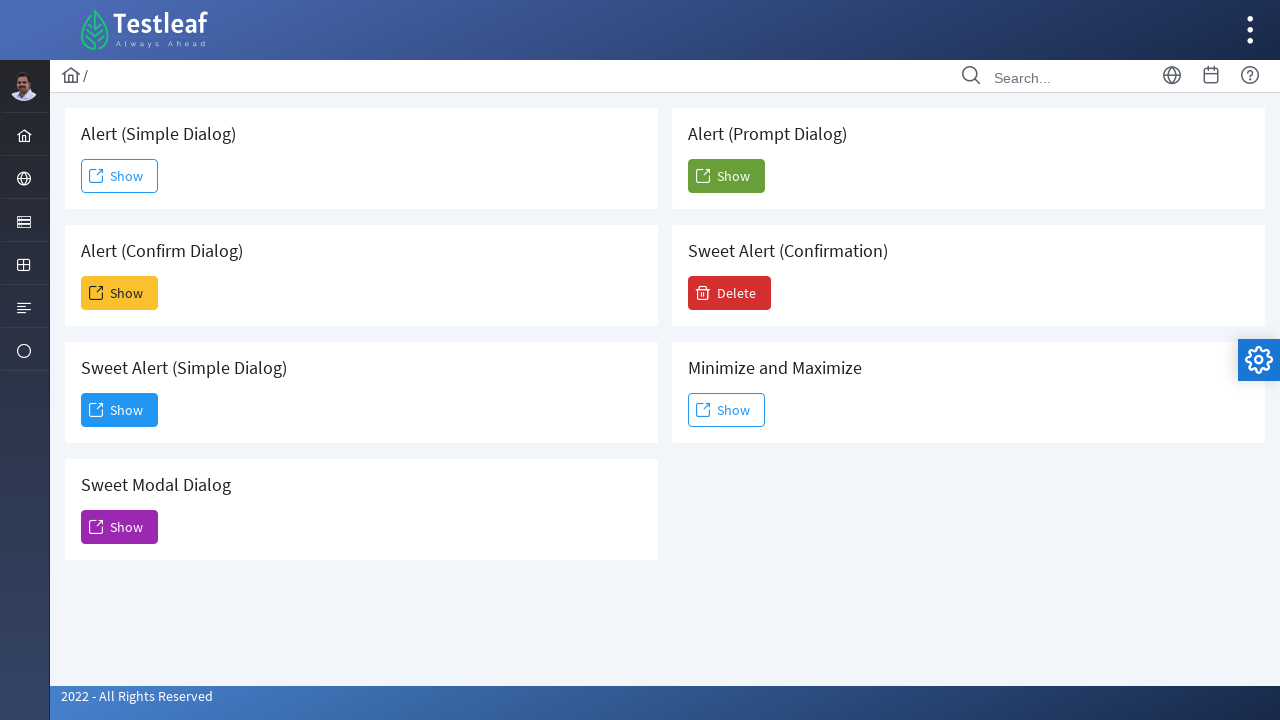

Clicked the third Show button to display the sweet alert at (120, 410) on (//span[text()='Show'])[3]
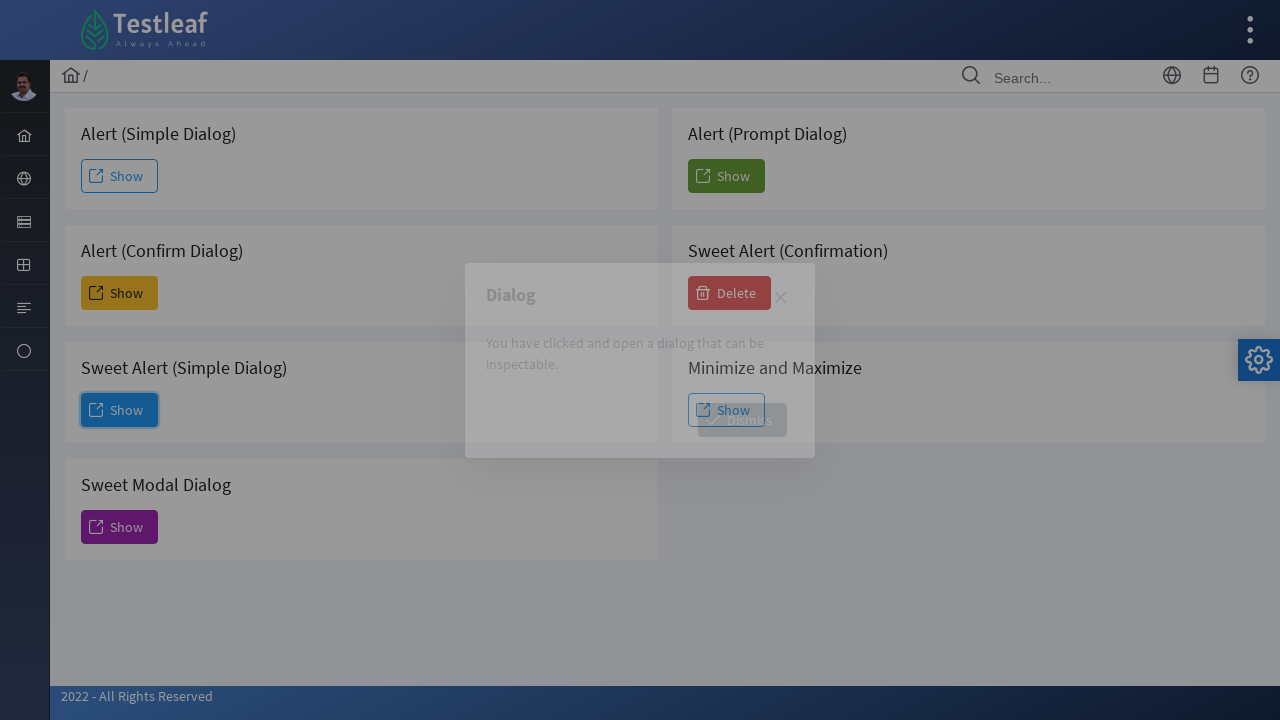

Waited 2 seconds for the alert to appear
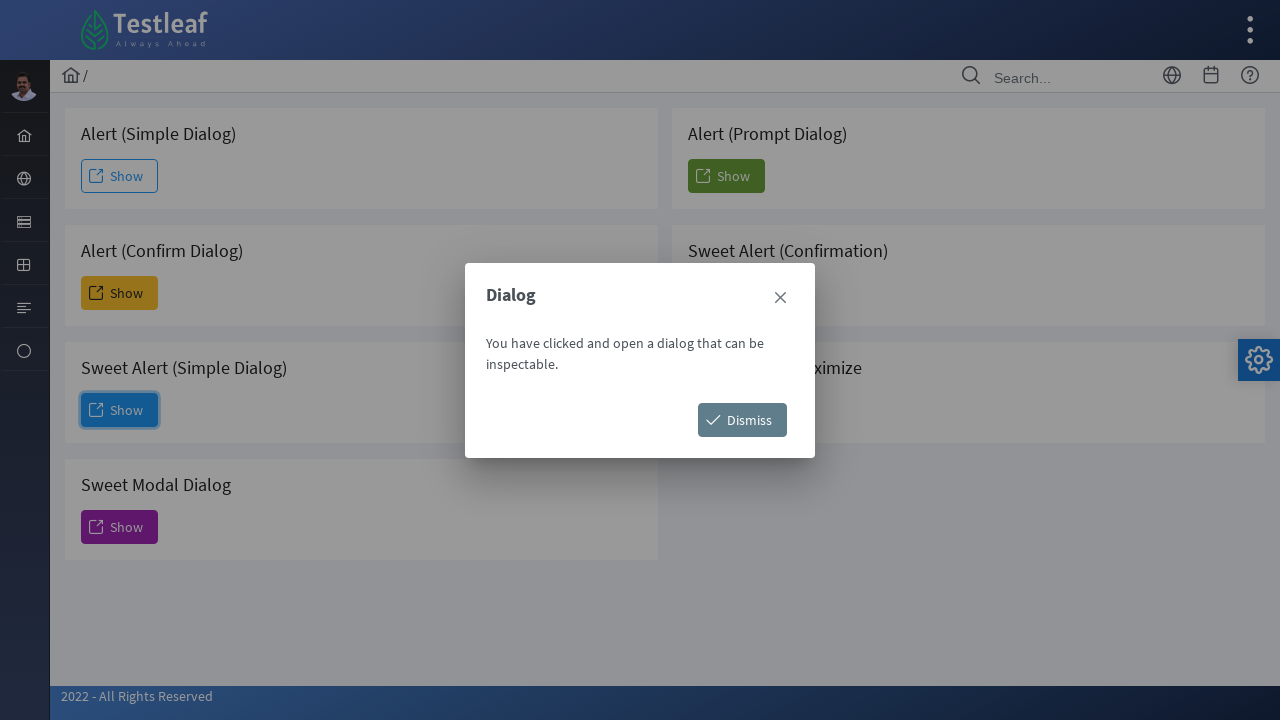

Clicked the Dismiss button to close the alert at (742, 420) on xpath=//span[text()='Dismiss']
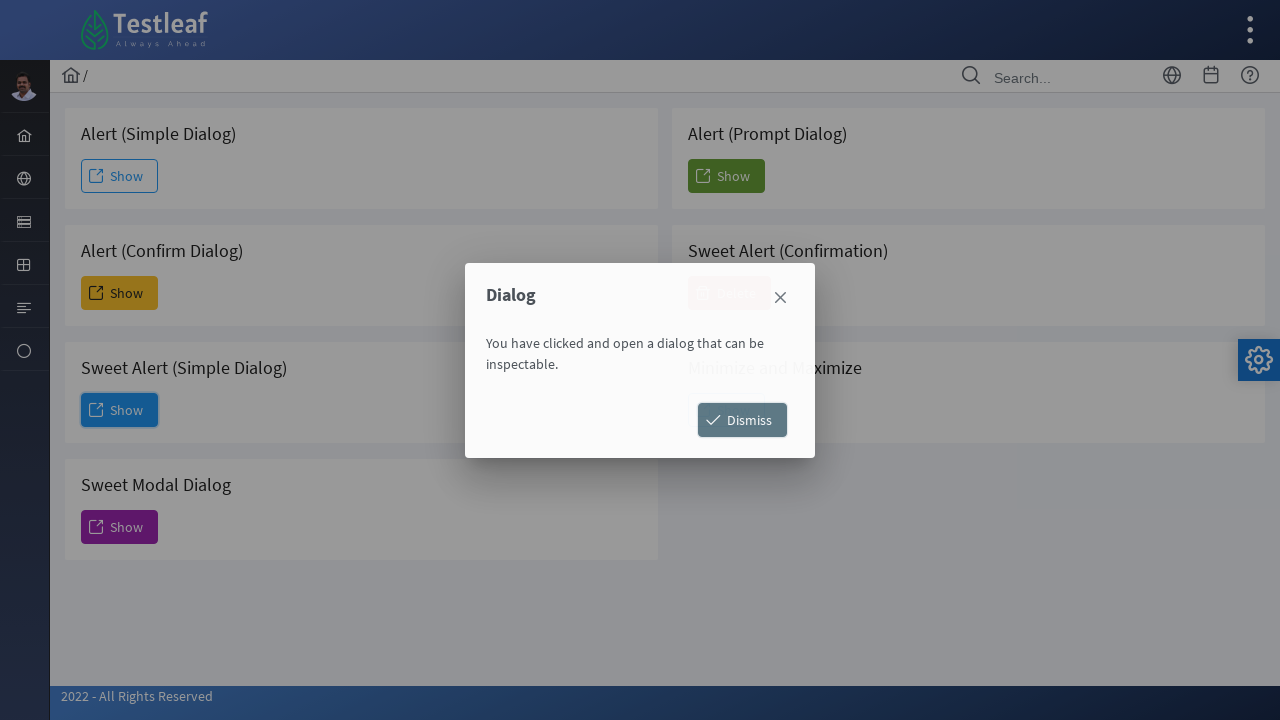

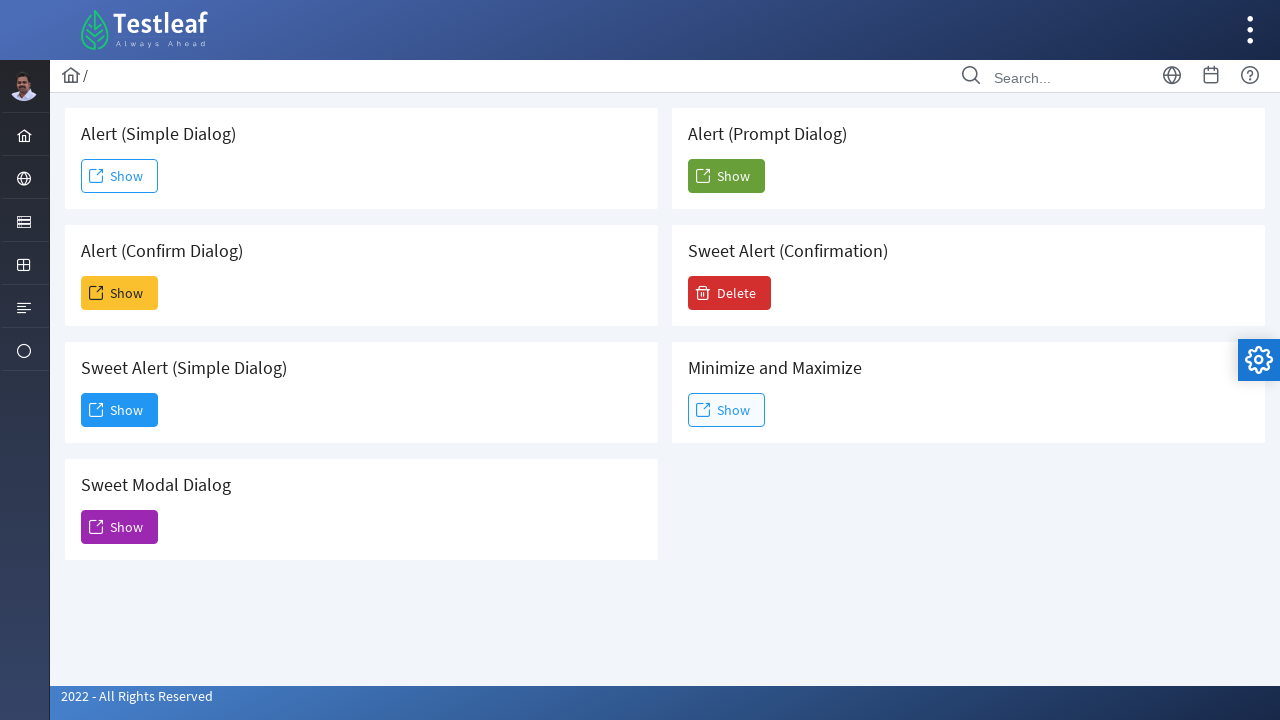